Tests checkbox functionality on a demo form by checking three checkboxes (Sports, Reading, Music) using different Playwright methods (locator+click, check, locator+check), then unchecking them using corresponding uncheck methods.

Starting URL: https://demoqa.com/automation-practice-form

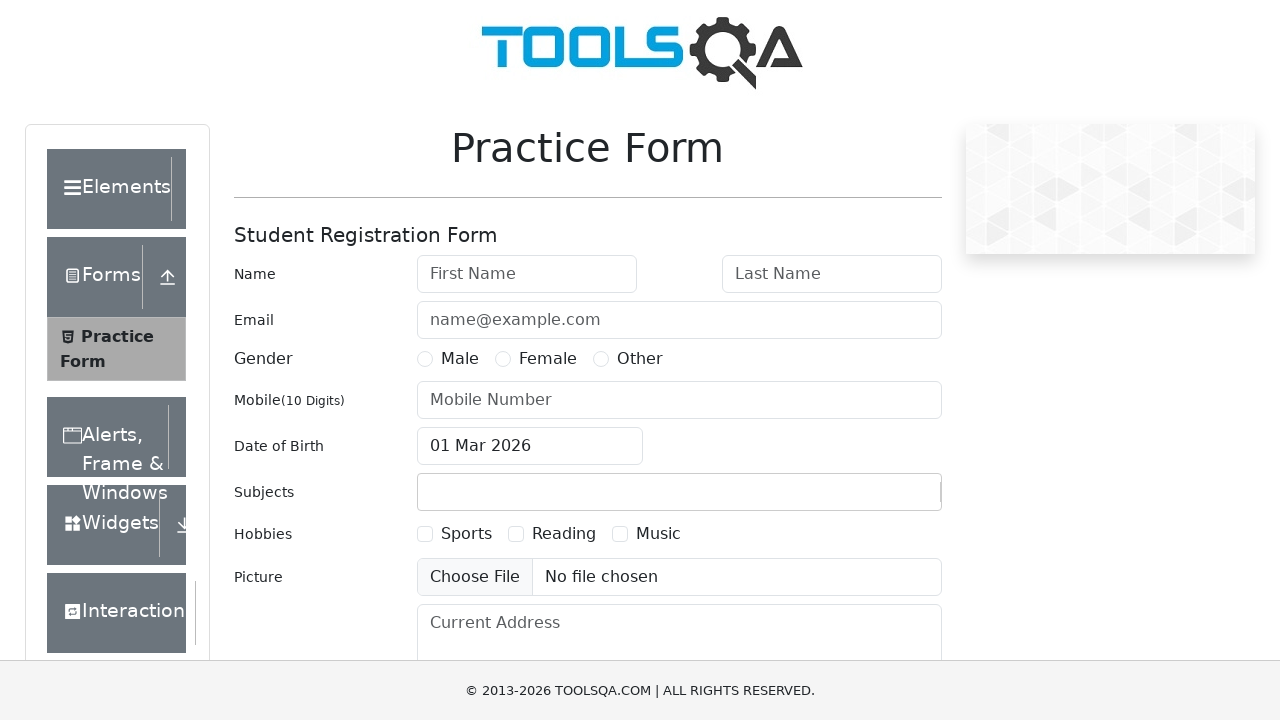

Checked 'Sports' checkbox using locator() + click() at (466, 534) on text=Sports
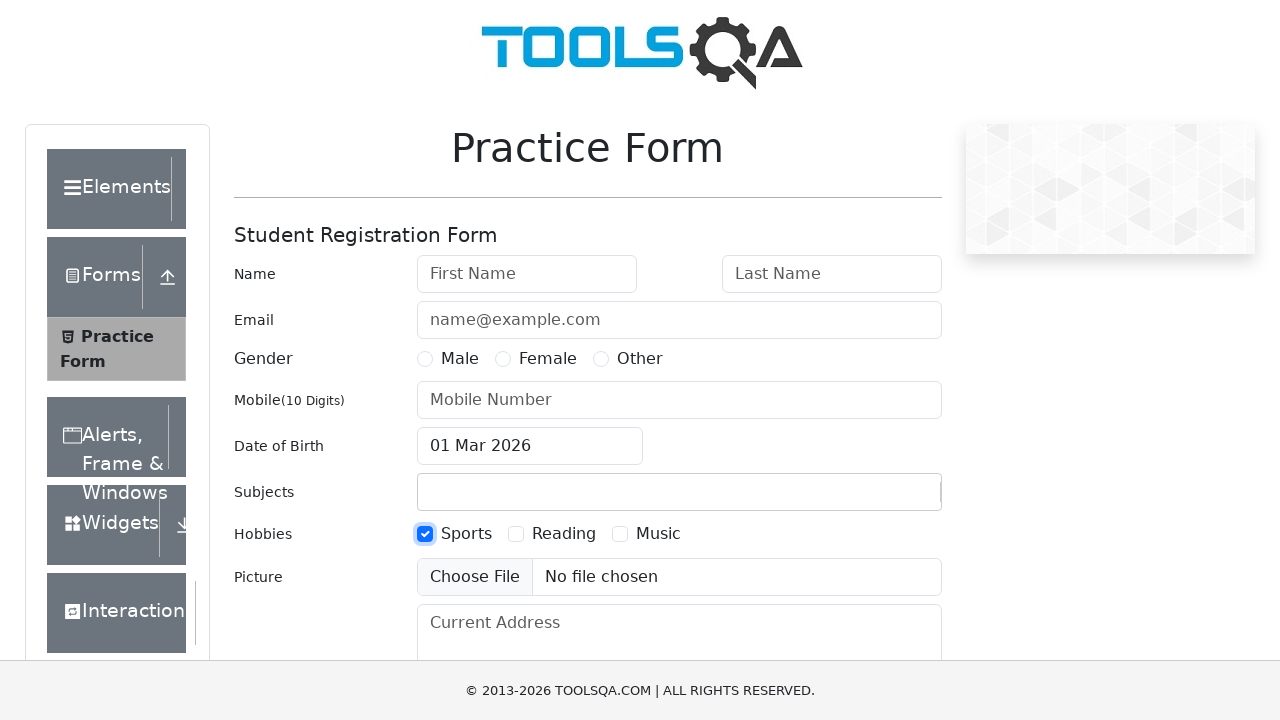

Checked 'Reading' checkbox using check() method at (564, 534) on text=Reading
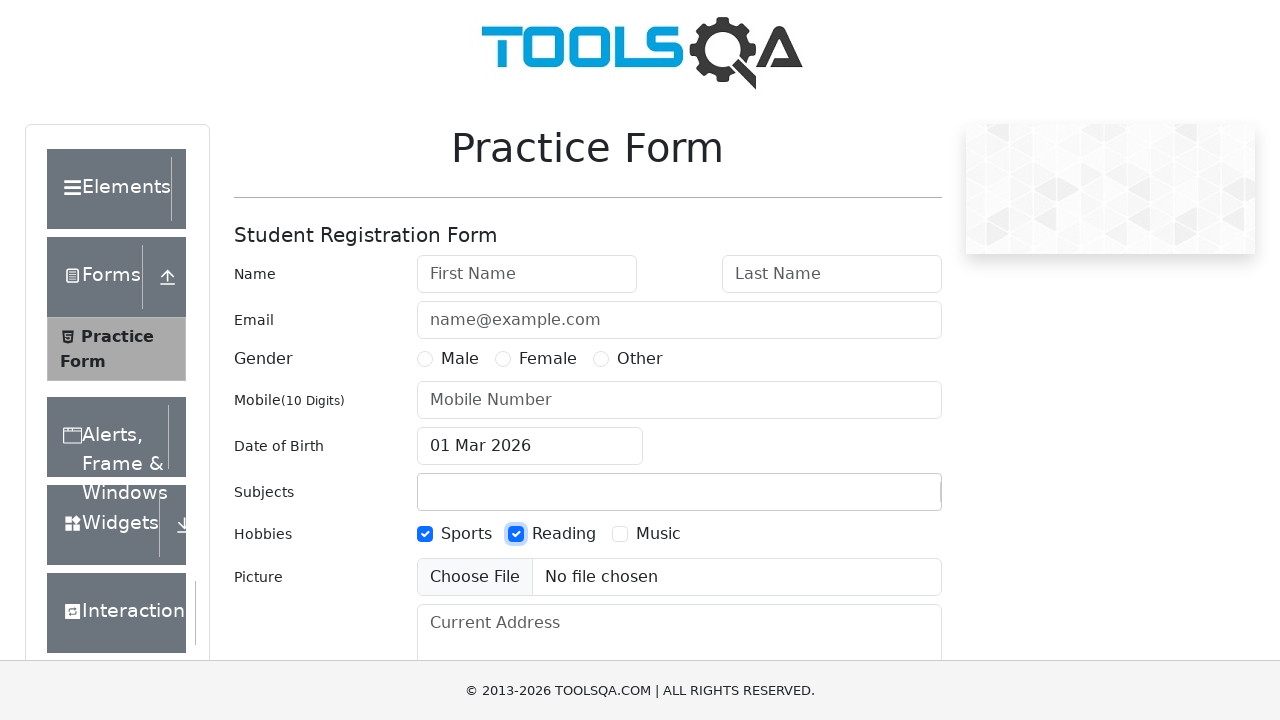

Checked 'Music' checkbox using locator() + check() at (658, 534) on text=Music
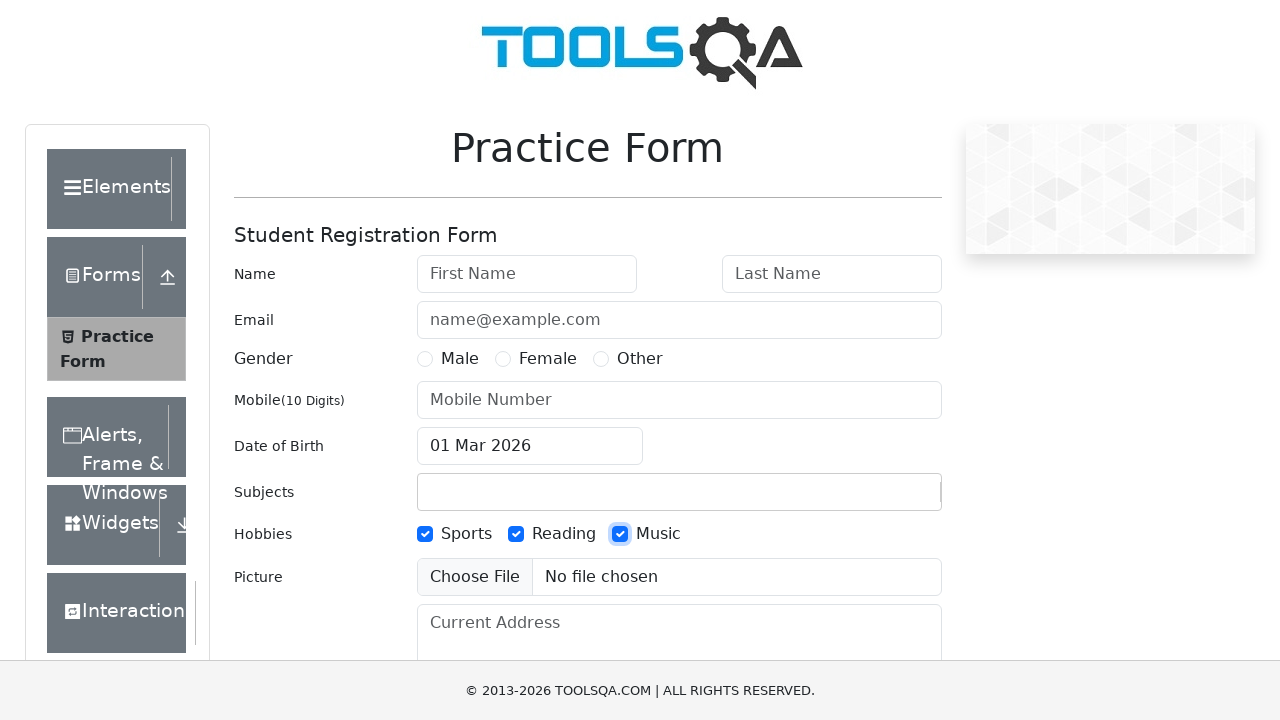

Waited 1 second to observe checked state of all three checkboxes
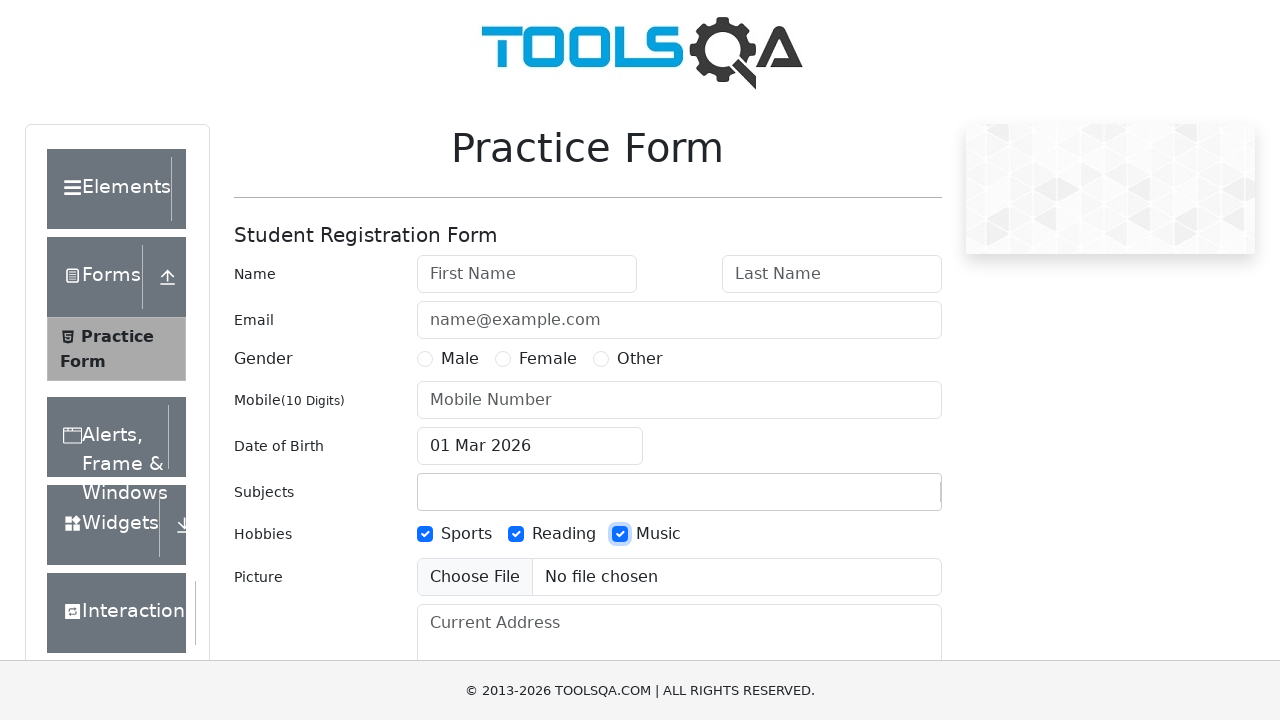

Unchecked 'Sports' checkbox using locator() + click() at (466, 534) on text=Sports
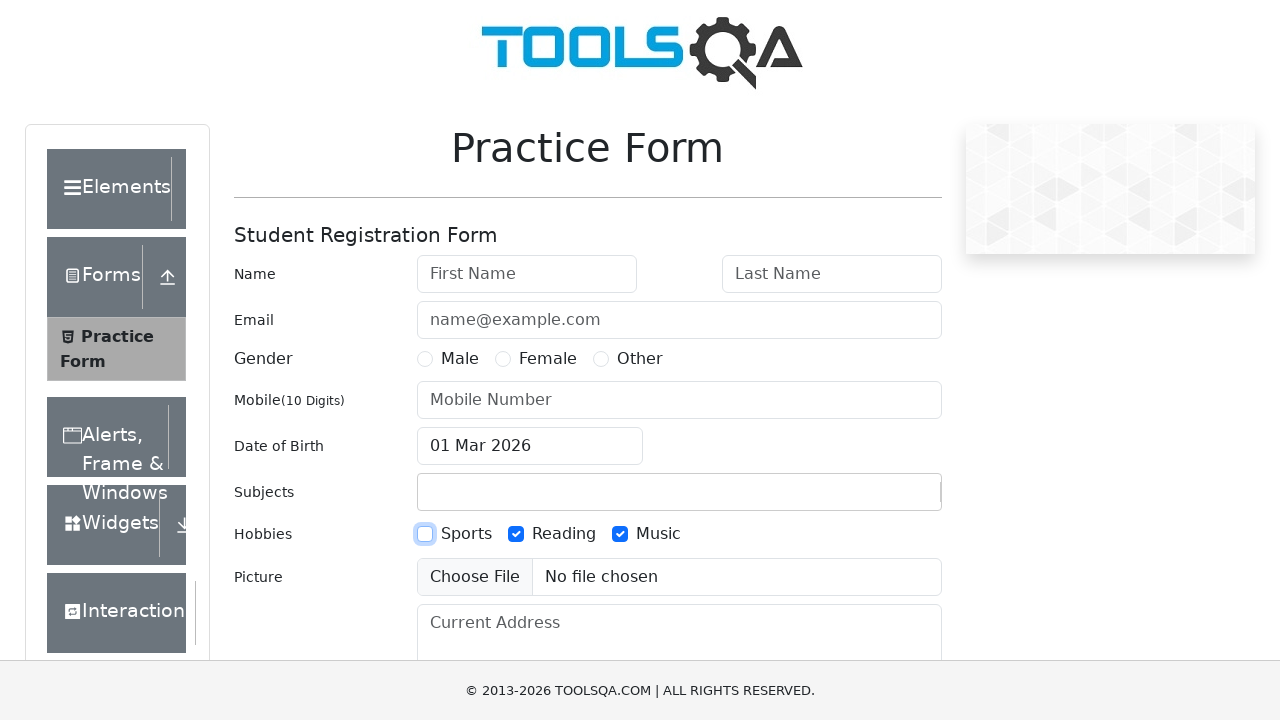

Unchecked 'Reading' checkbox using uncheck() method at (564, 534) on text=Reading
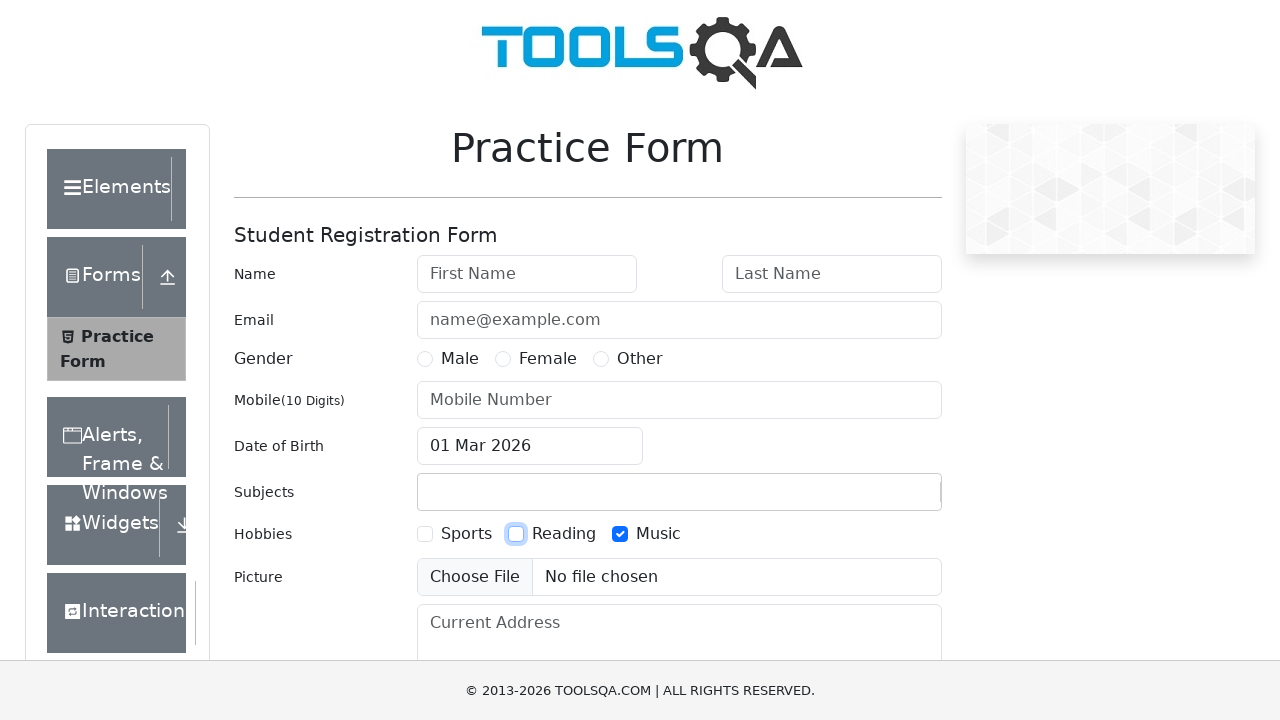

Unchecked 'Music' checkbox using locator() + uncheck() at (658, 534) on text=Music
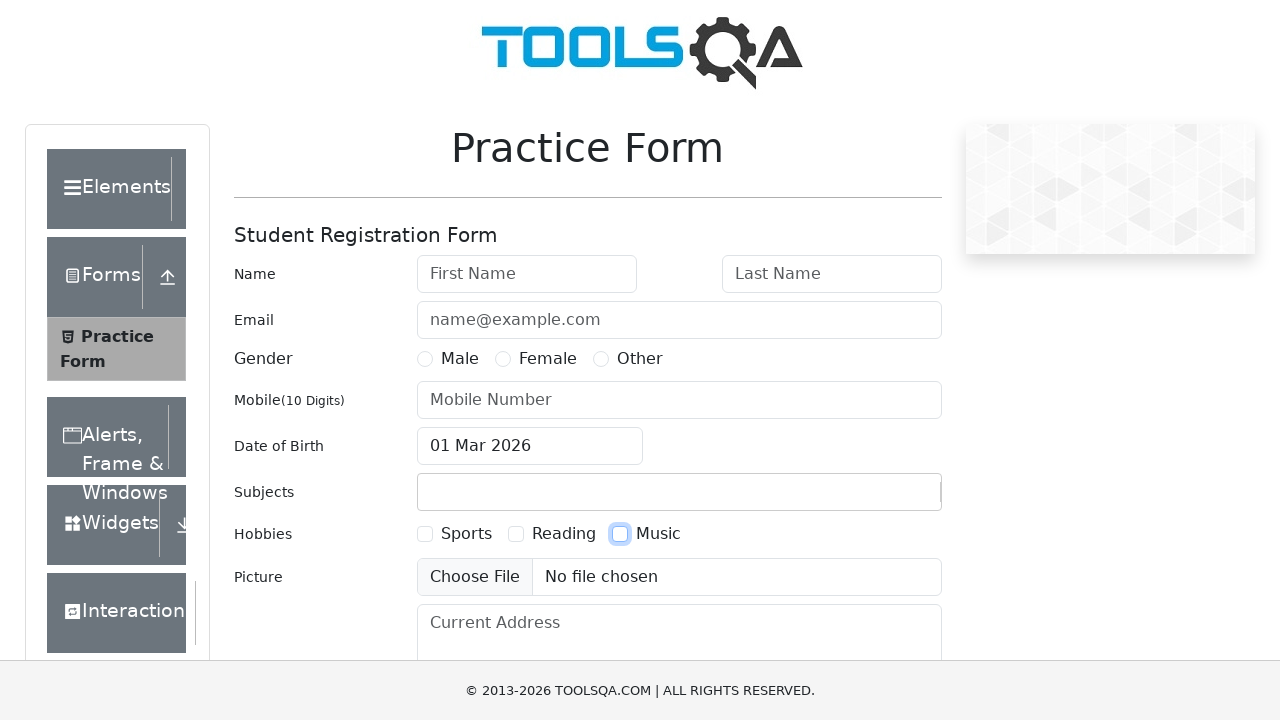

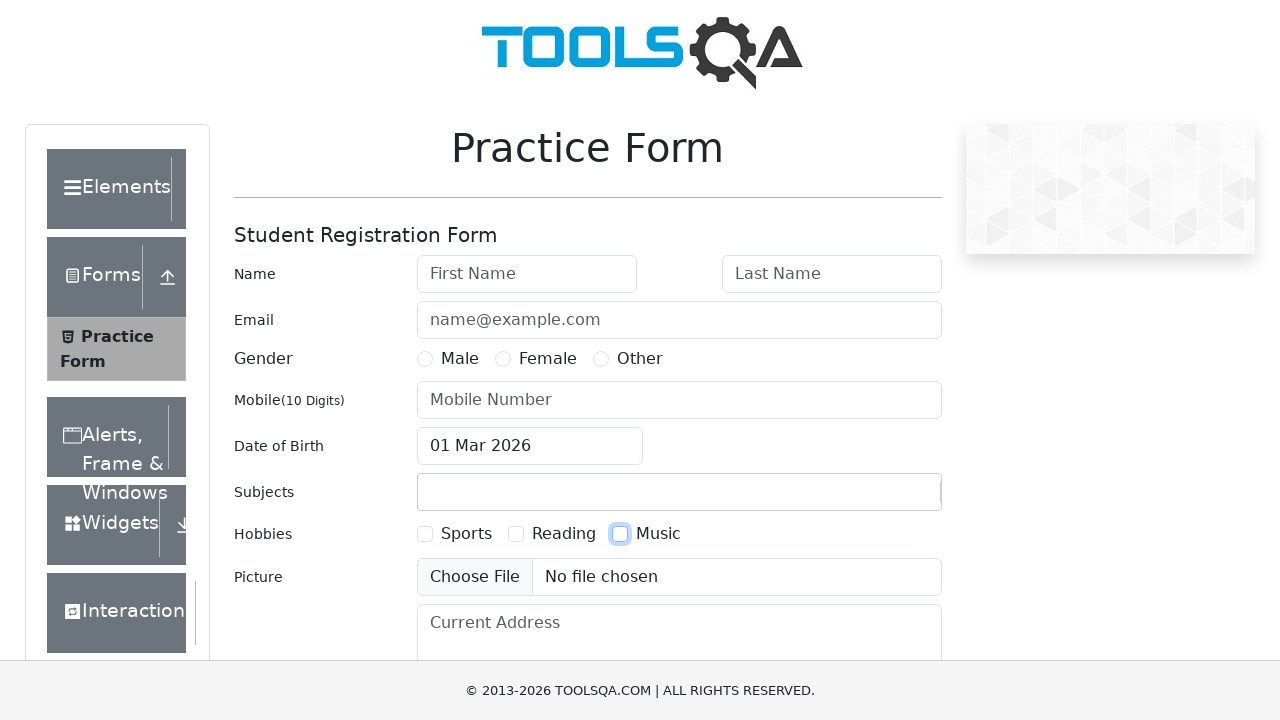